Tests dropdown selection functionality by selecting options using different methods: by index, by visible text, and by value

Starting URL: https://getbootstrap.com/docs/5.0/forms/select/

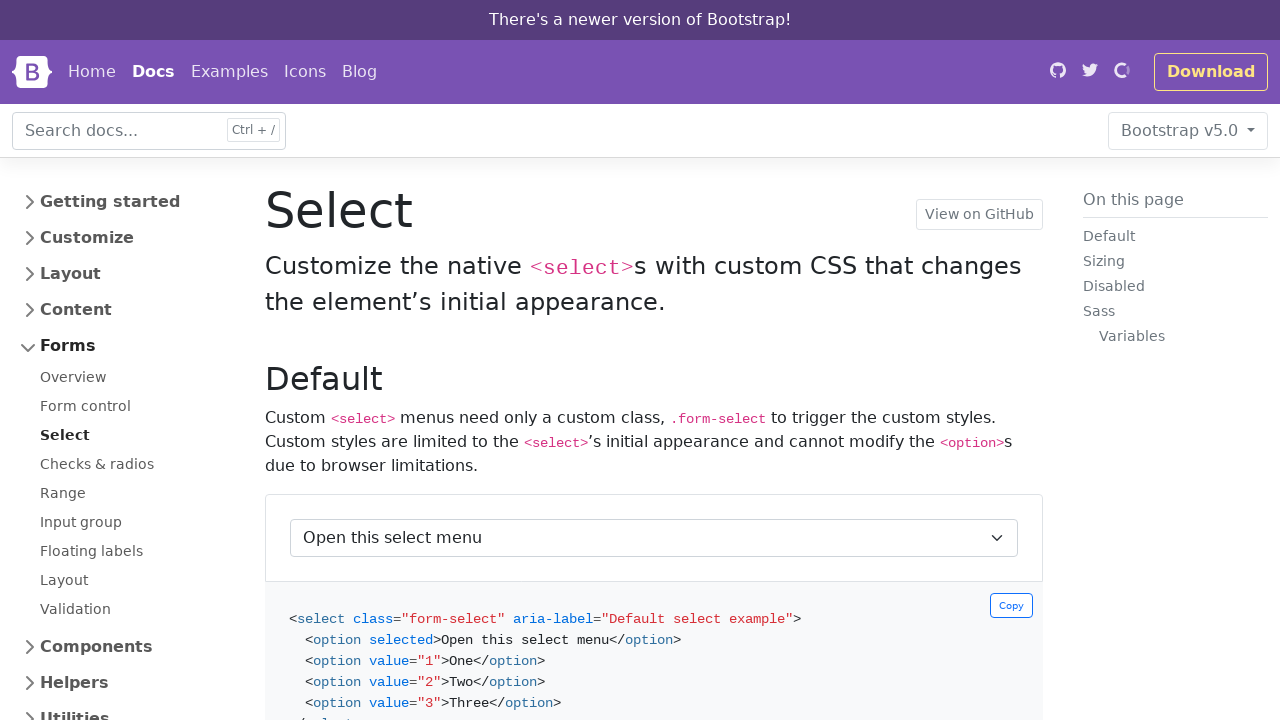

Located the dropdown element with class 'form-select'
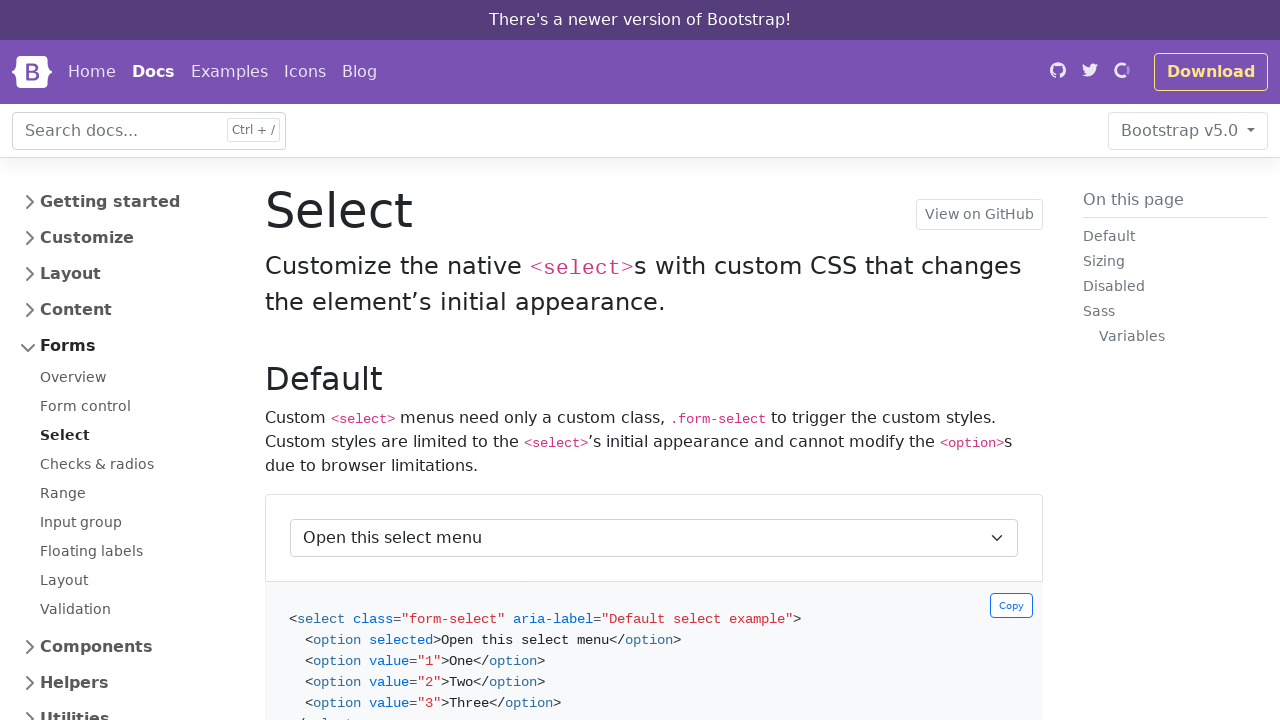

Selected dropdown option by index 1 ('One') on select.form-select >> nth=0
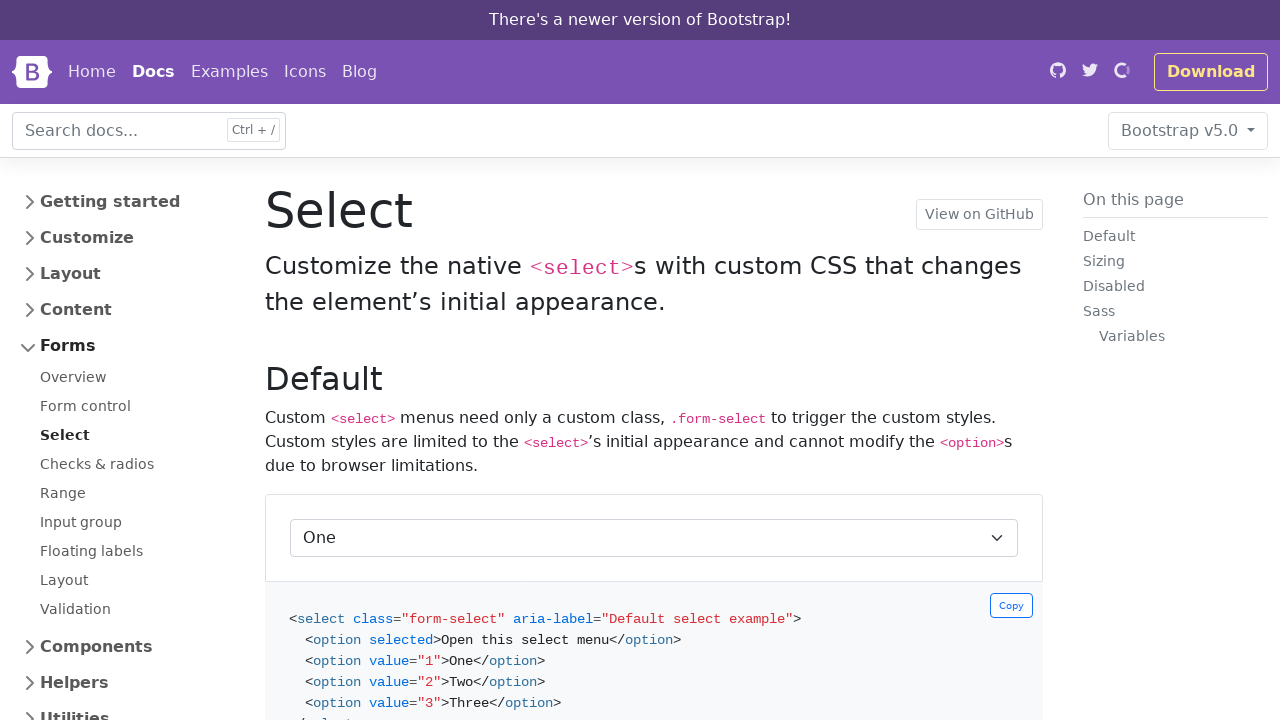

Selected dropdown option by visible text 'Two' on select.form-select >> nth=0
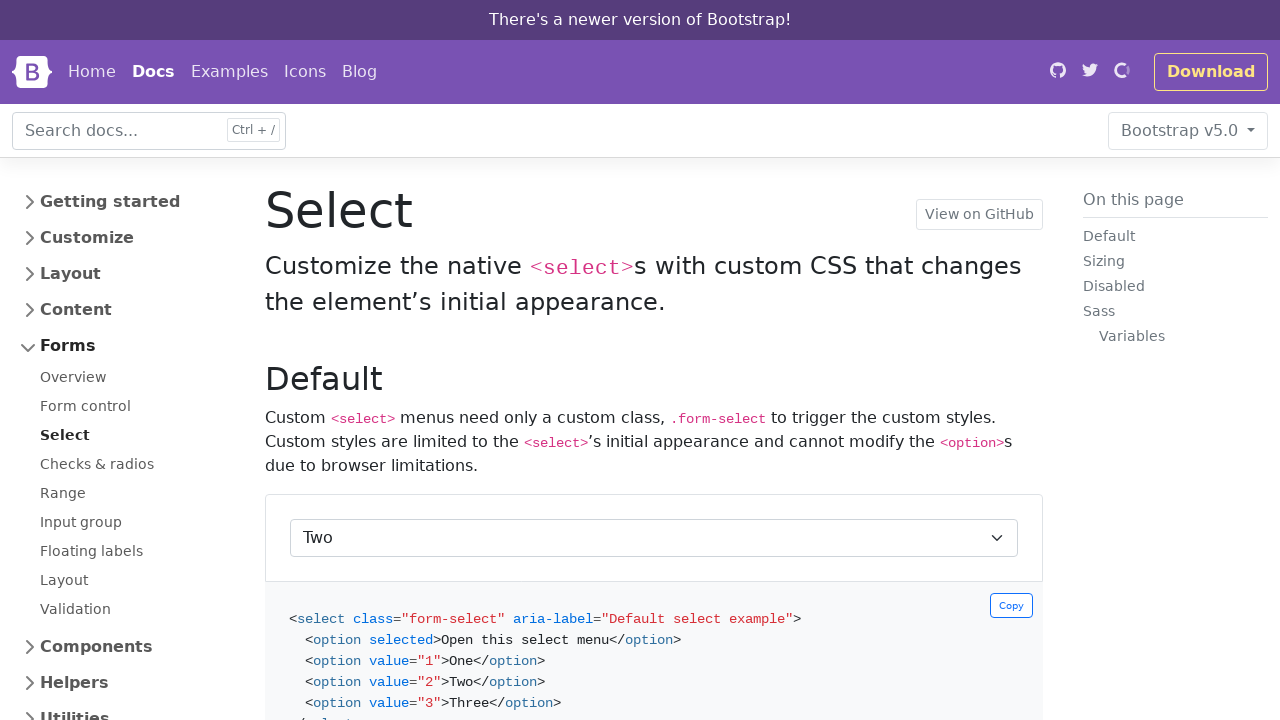

Selected dropdown option by value '3' on select.form-select >> nth=0
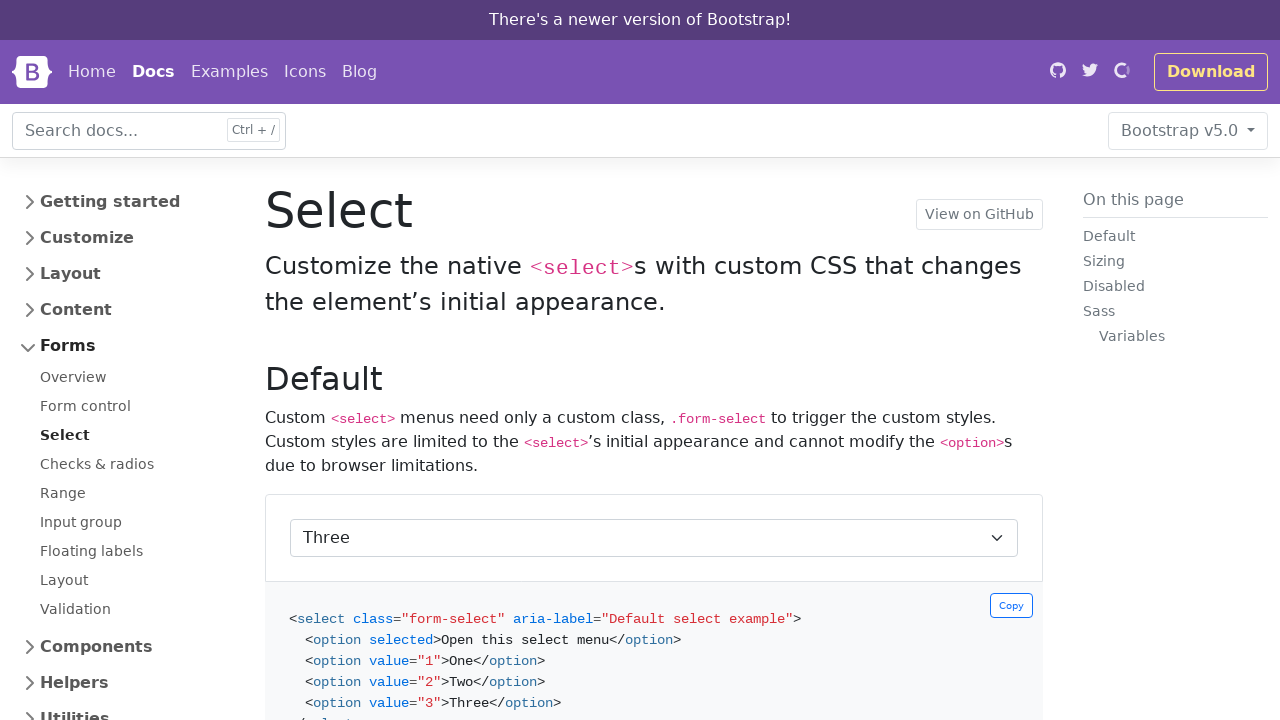

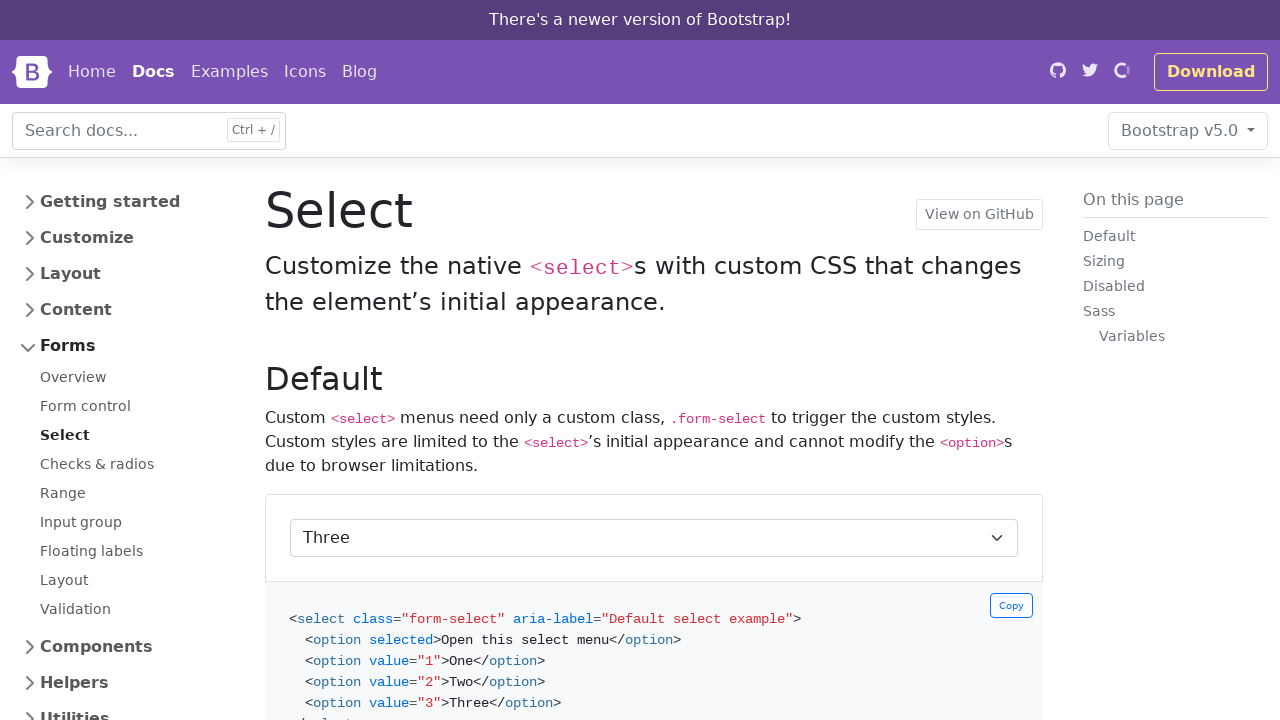